Navigates to Jumia Tech Week promotional page and waits for product listings to load

Starting URL: https://www.jumia.co.ke/mlp-tech-week/

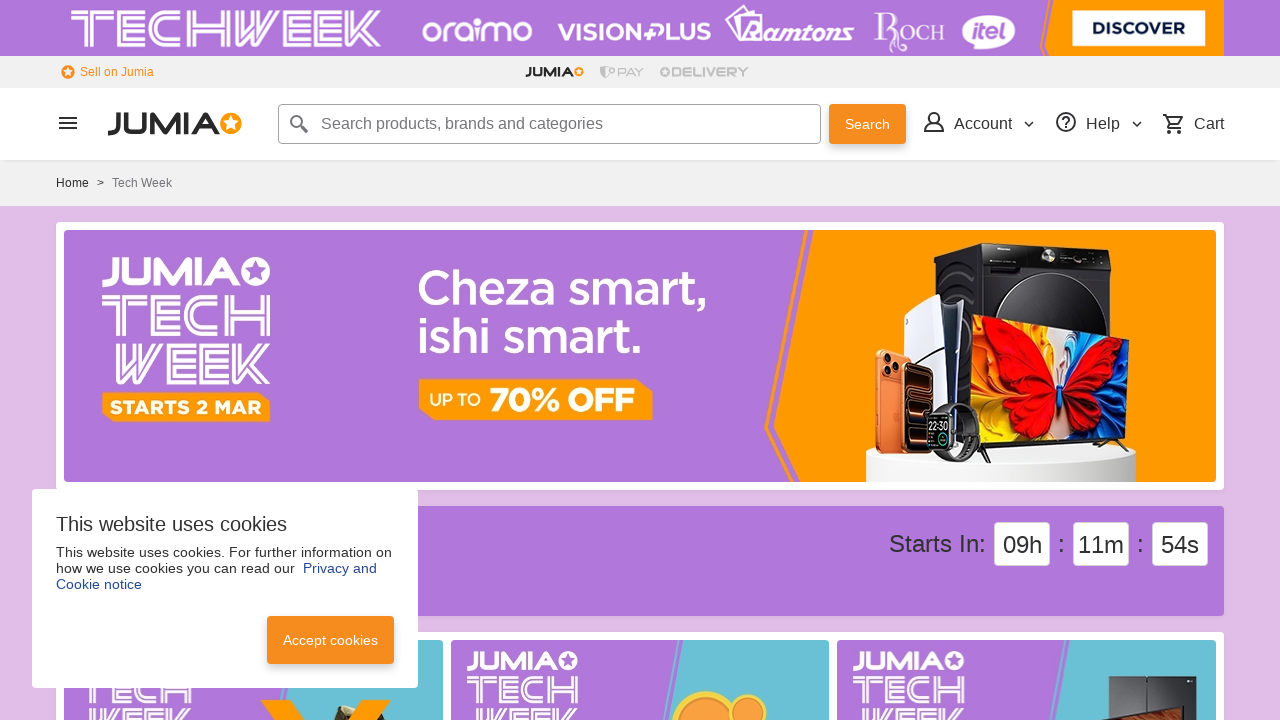

Product listings loaded on Jumia Tech Week page
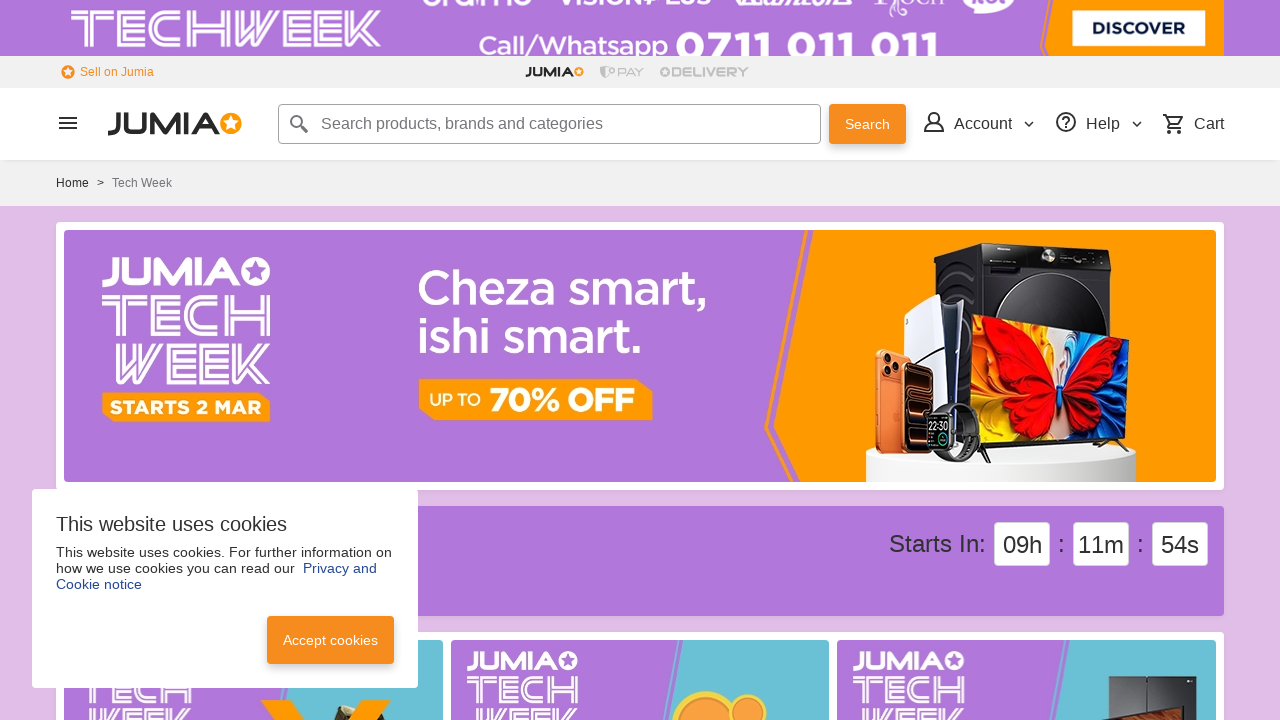

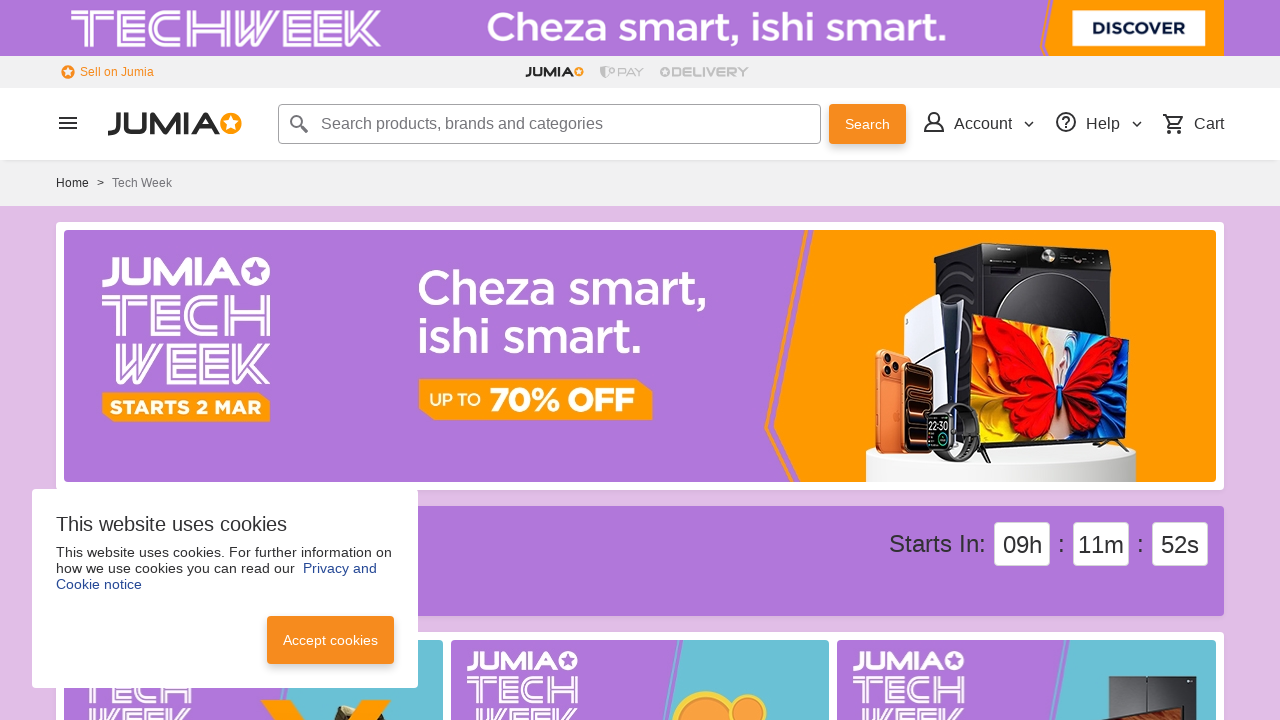